Navigates to Cigna website and clicks on the Glossary link

Starting URL: https://www.cigna.com/

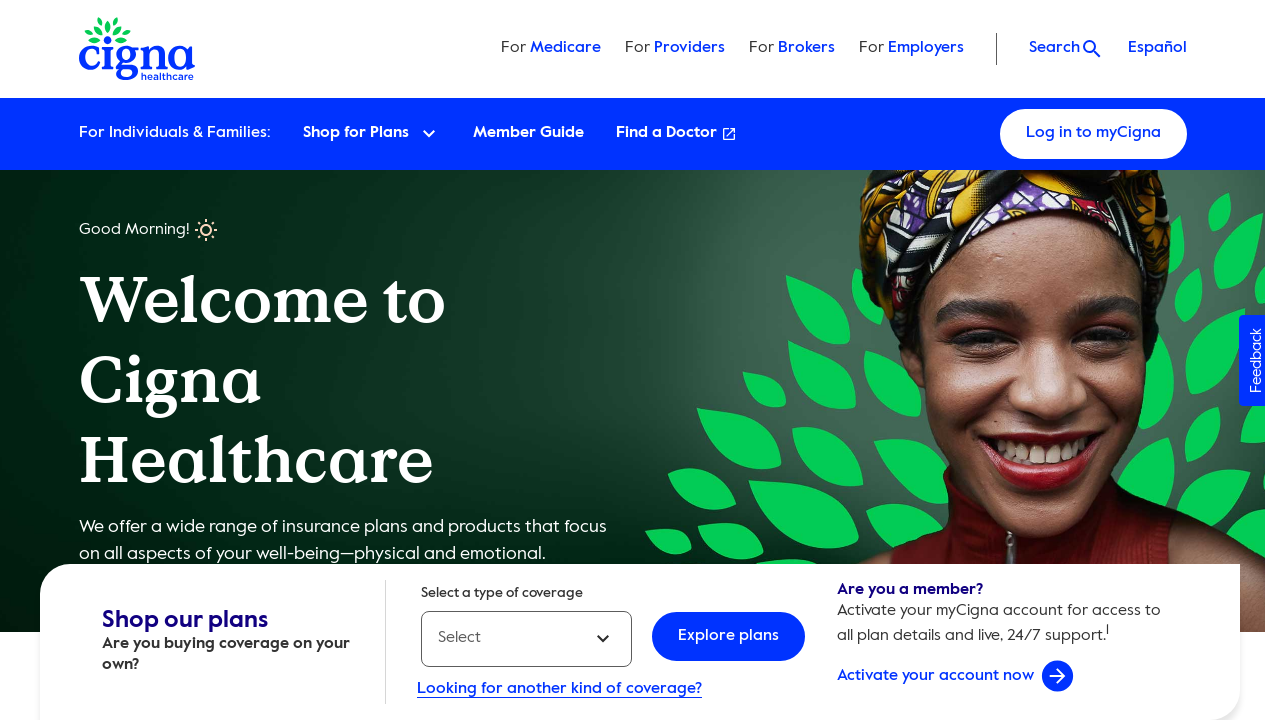

Navigated to Cigna website
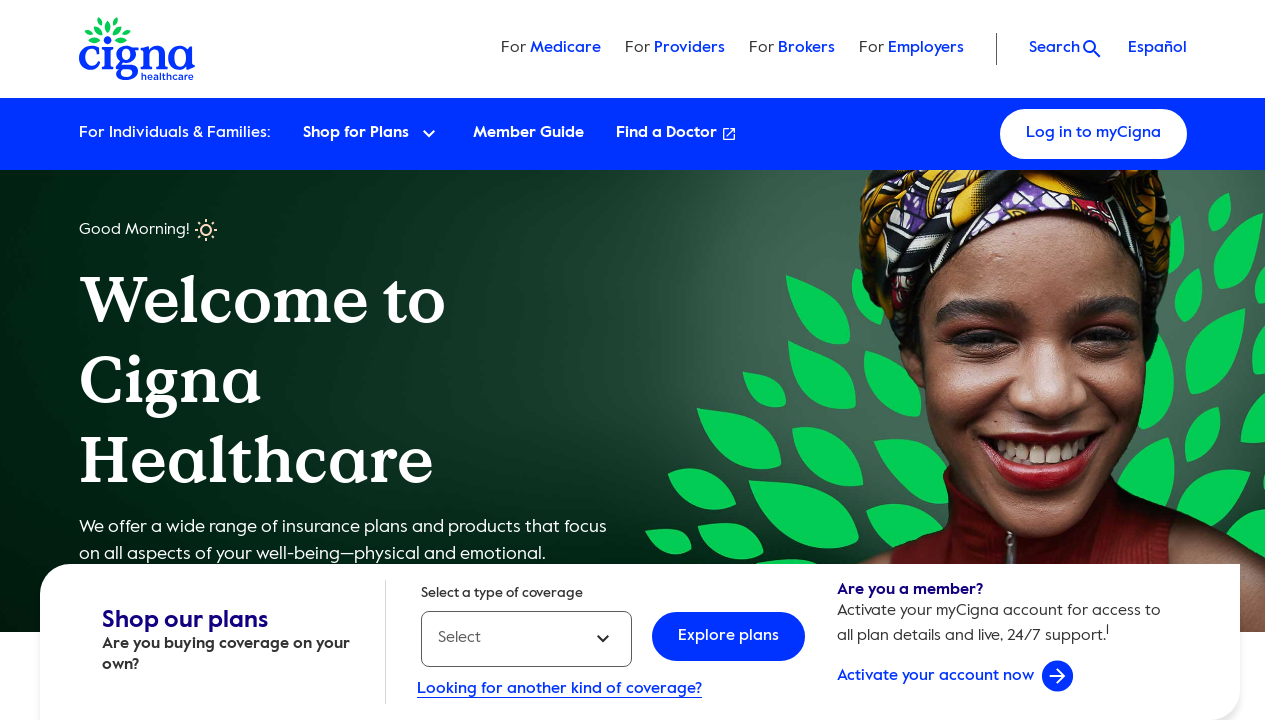

Clicked on the Glossary link at (178, 350) on text=Glossary
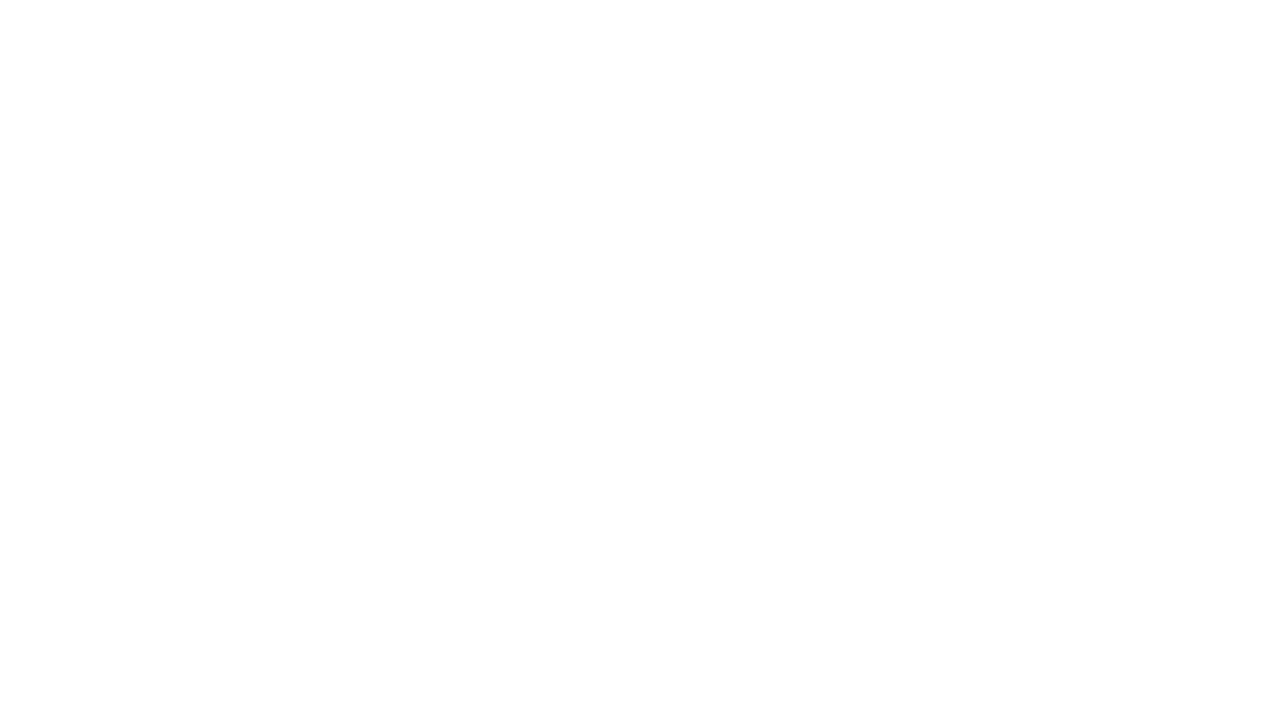

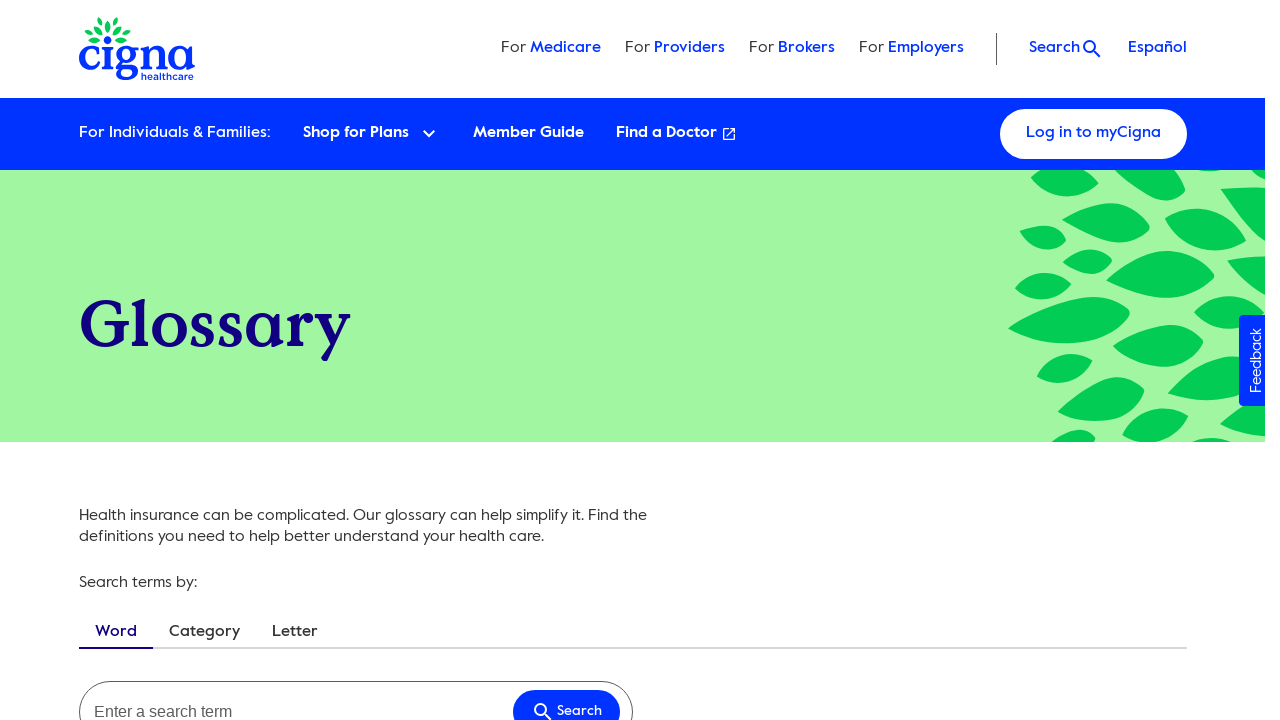